Tests form filling functionality by entering text into a name input field using XPath selector

Starting URL: https://www.ultimateqa.com/filling-out-forms/

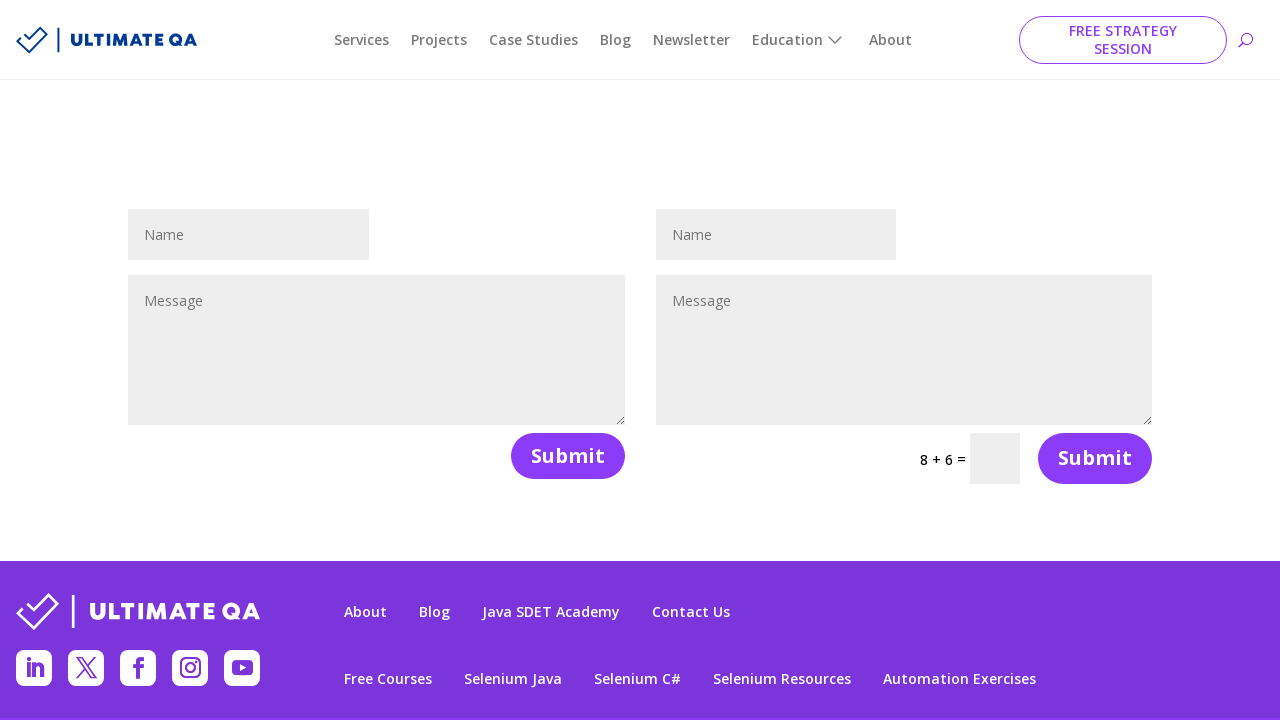

Filled name input field with 'Found this input view an explicit XPath' using XPath selector on //*[@id="et_pb_contact_name_0"]
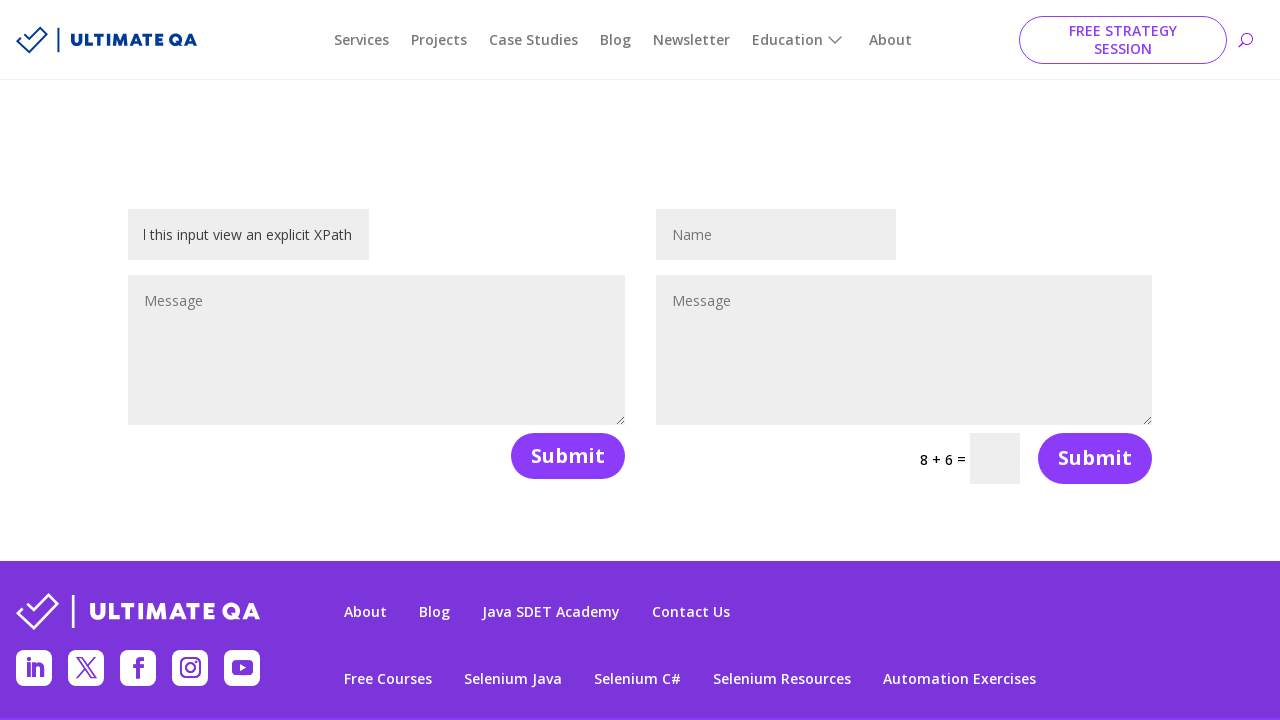

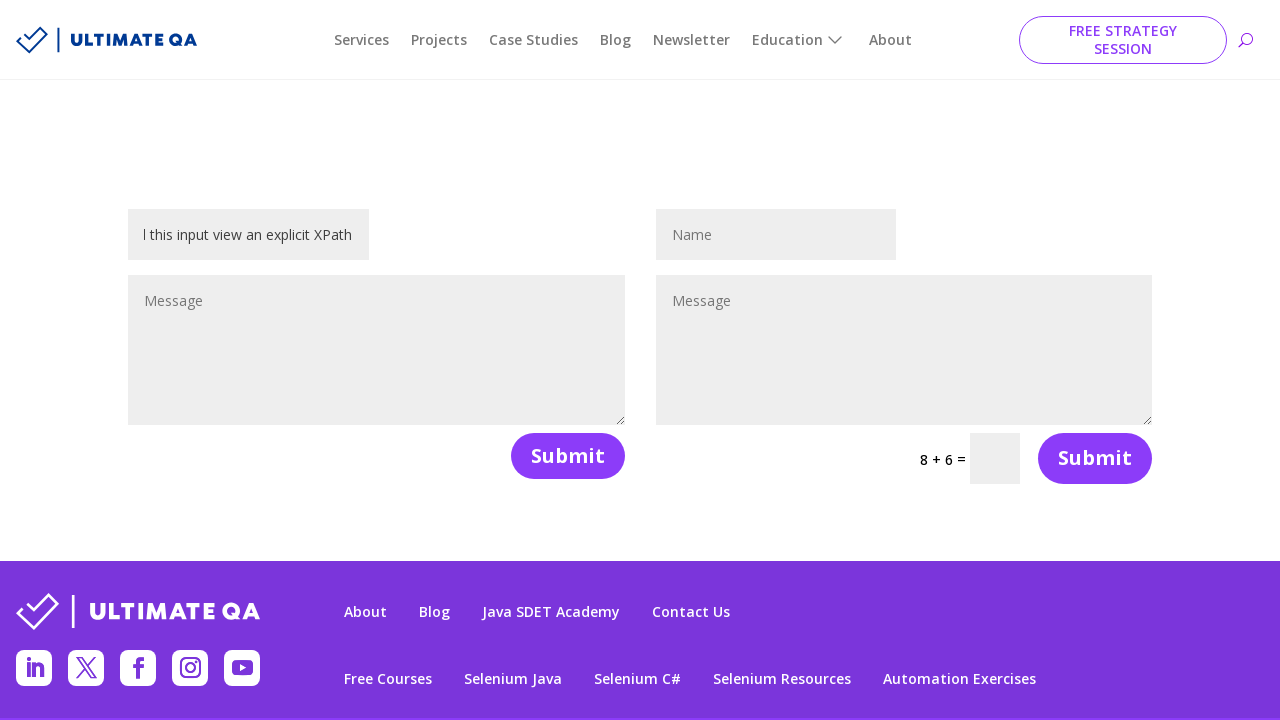